Navigates to the OrangeHRM website and verifies that the page title is "OrangeHRM"

Starting URL: http://alchemy.hguy.co/orangehrm

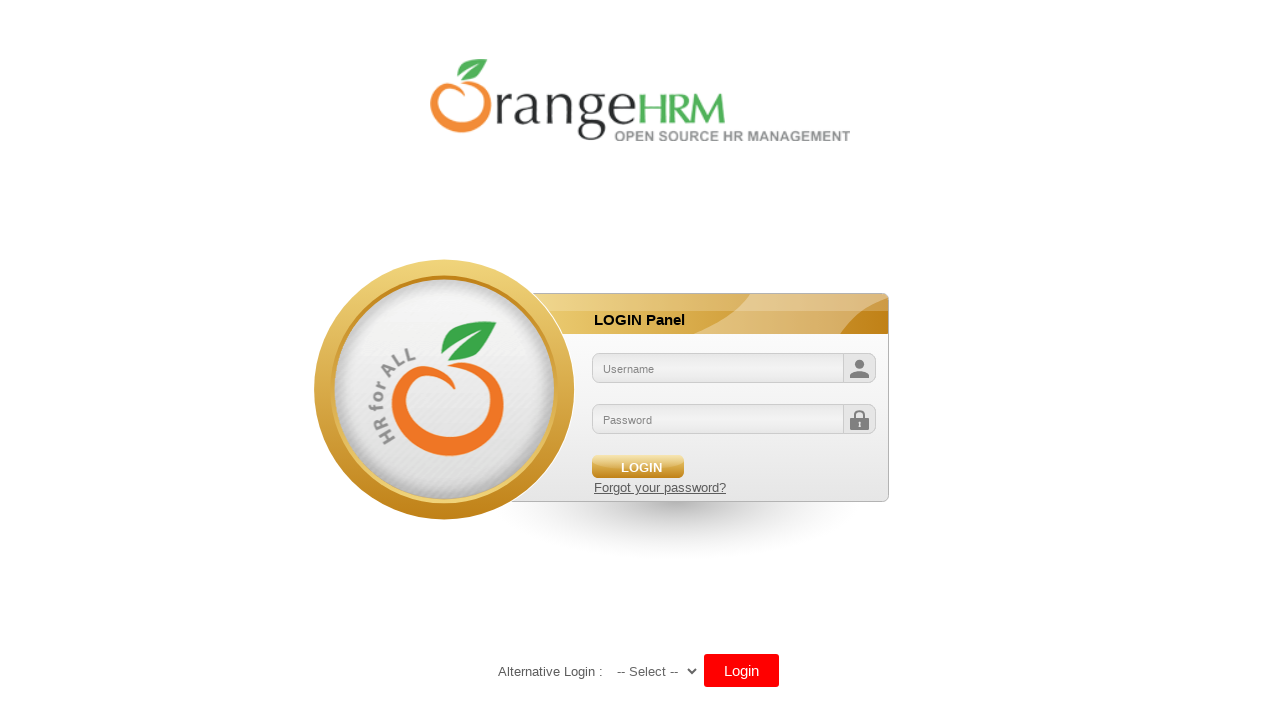

Navigated to OrangeHRM website at http://alchemy.hguy.co/orangehrm
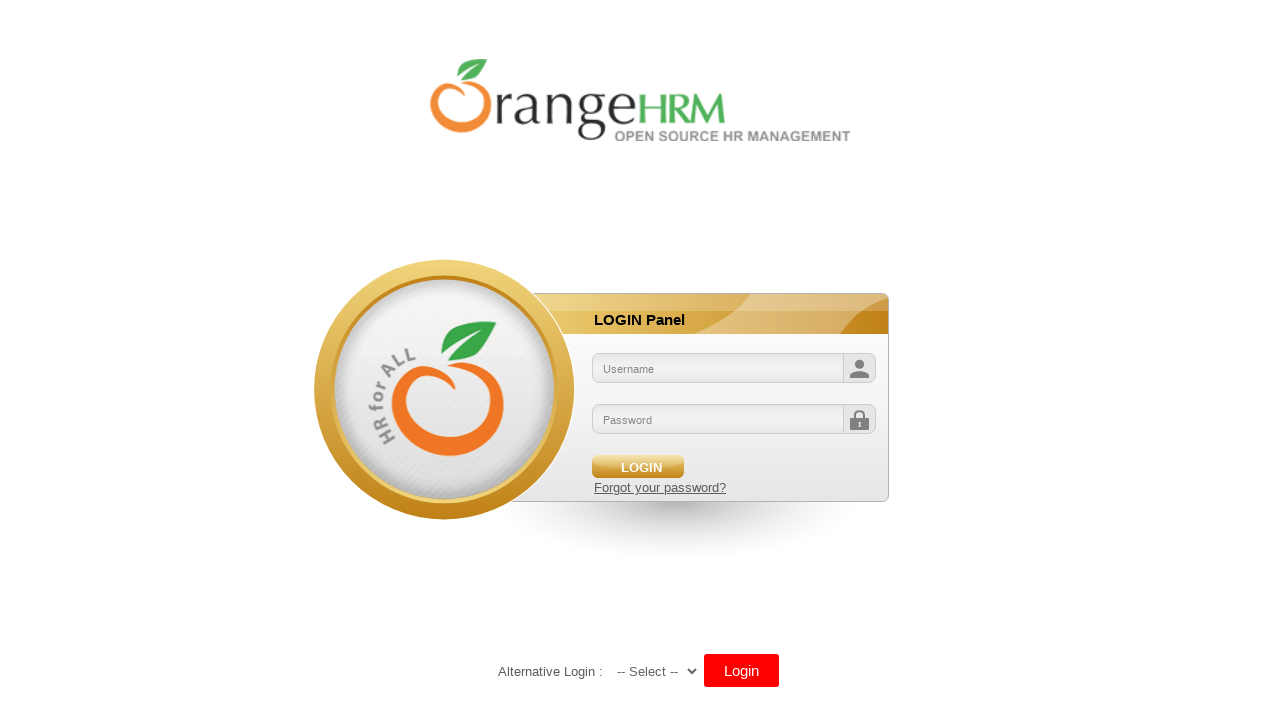

Verified page title is 'OrangeHRM'
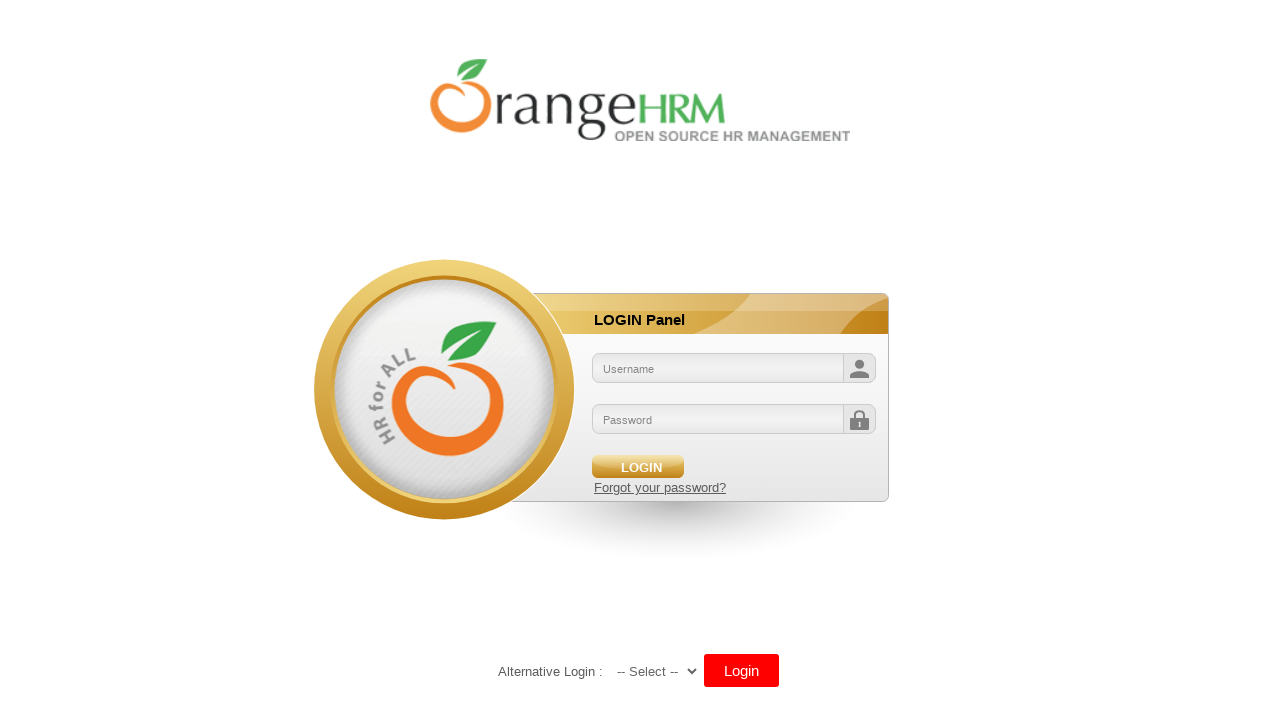

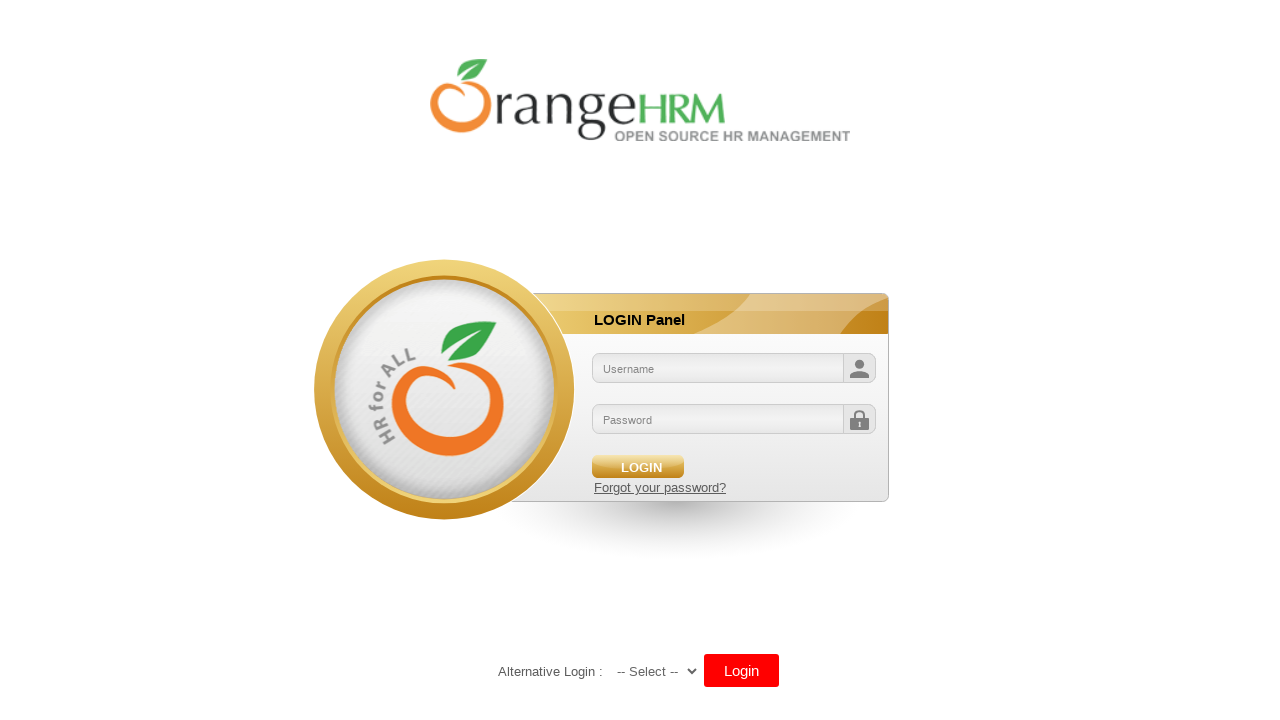